Navigates to the eBay Developer homepage and clicks the search icon to navigate to the program search page

Starting URL: https://developer.ebay.com/

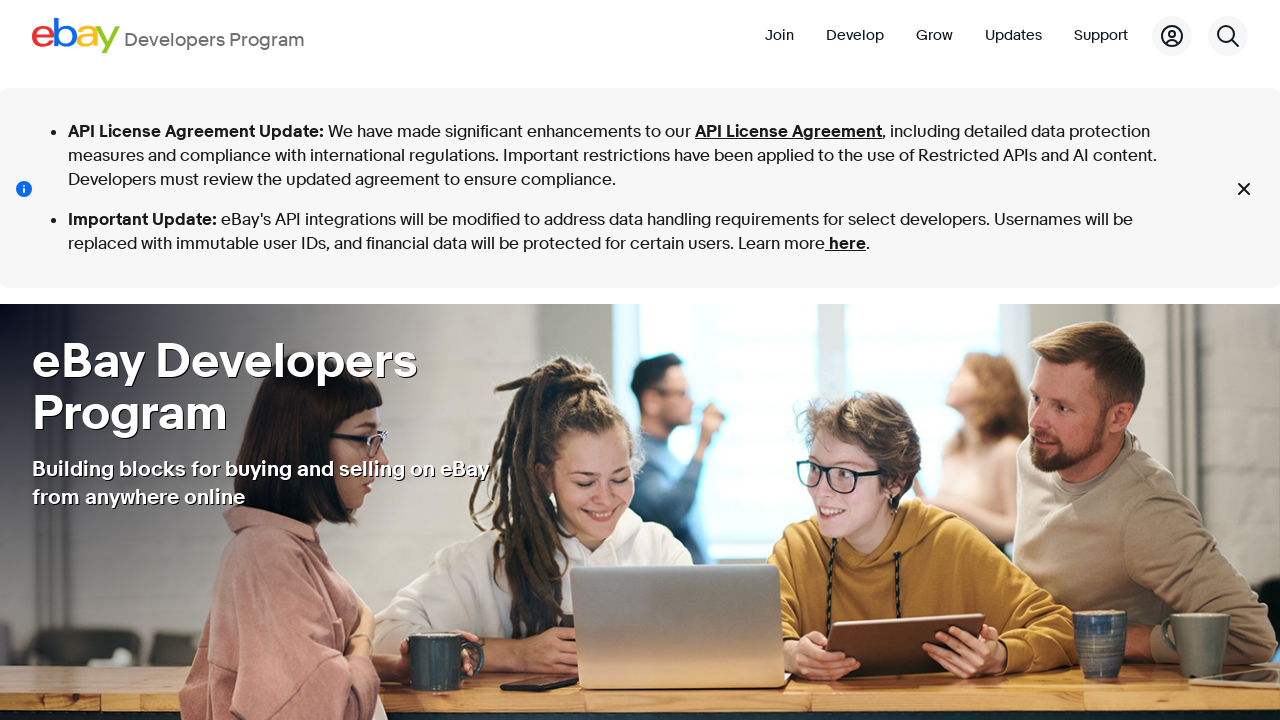

Navigation bar loaded successfully
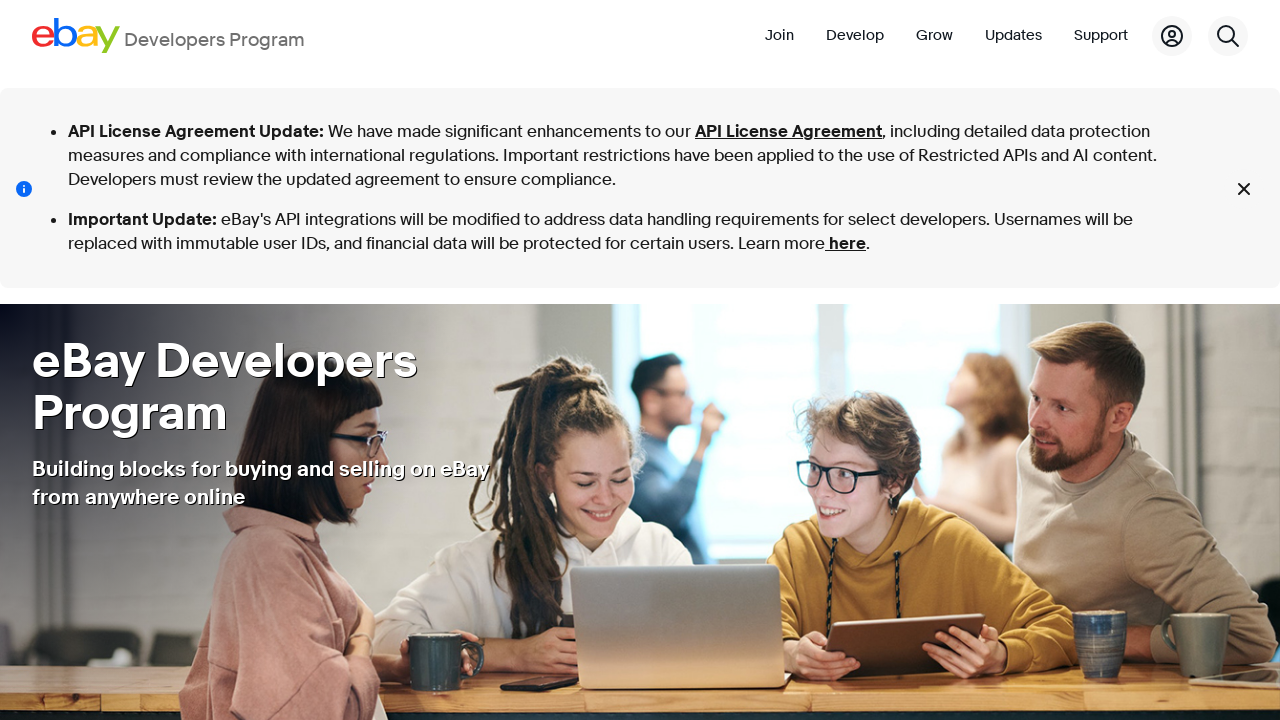

Clicked search icon to navigate to program search page at (1228, 36) on a[href='/search']
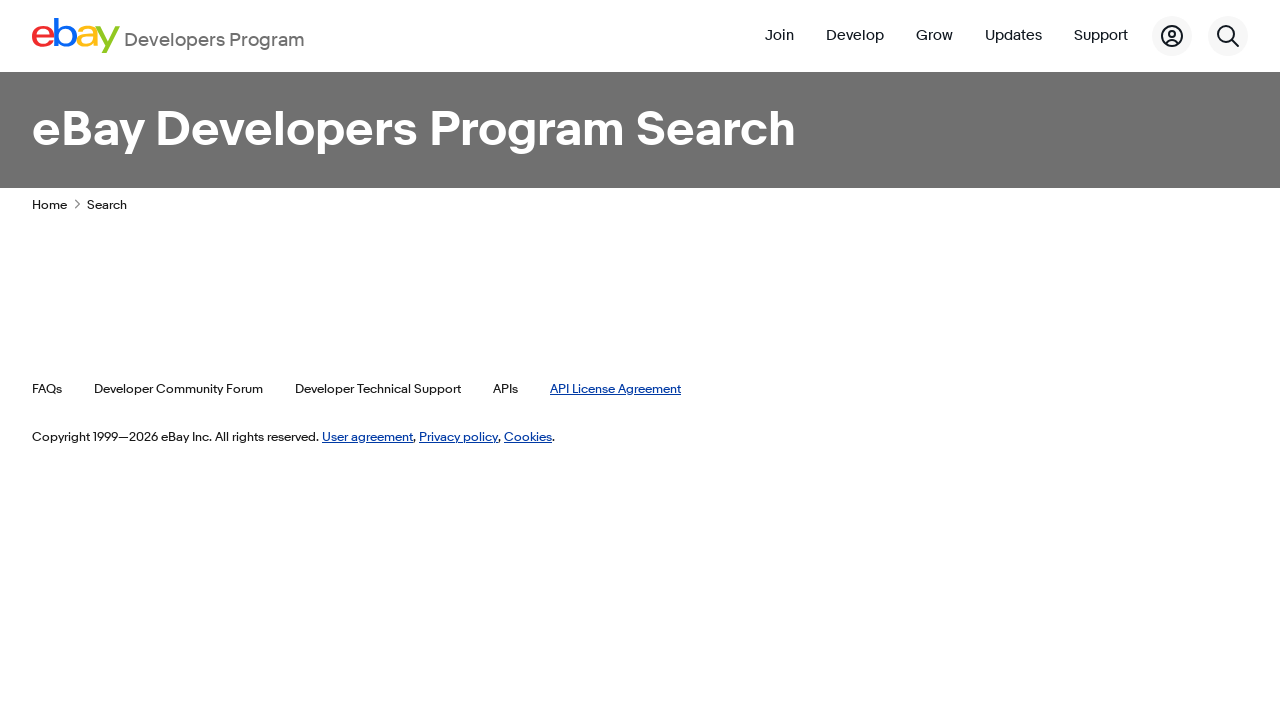

Page navigation completed and network idle
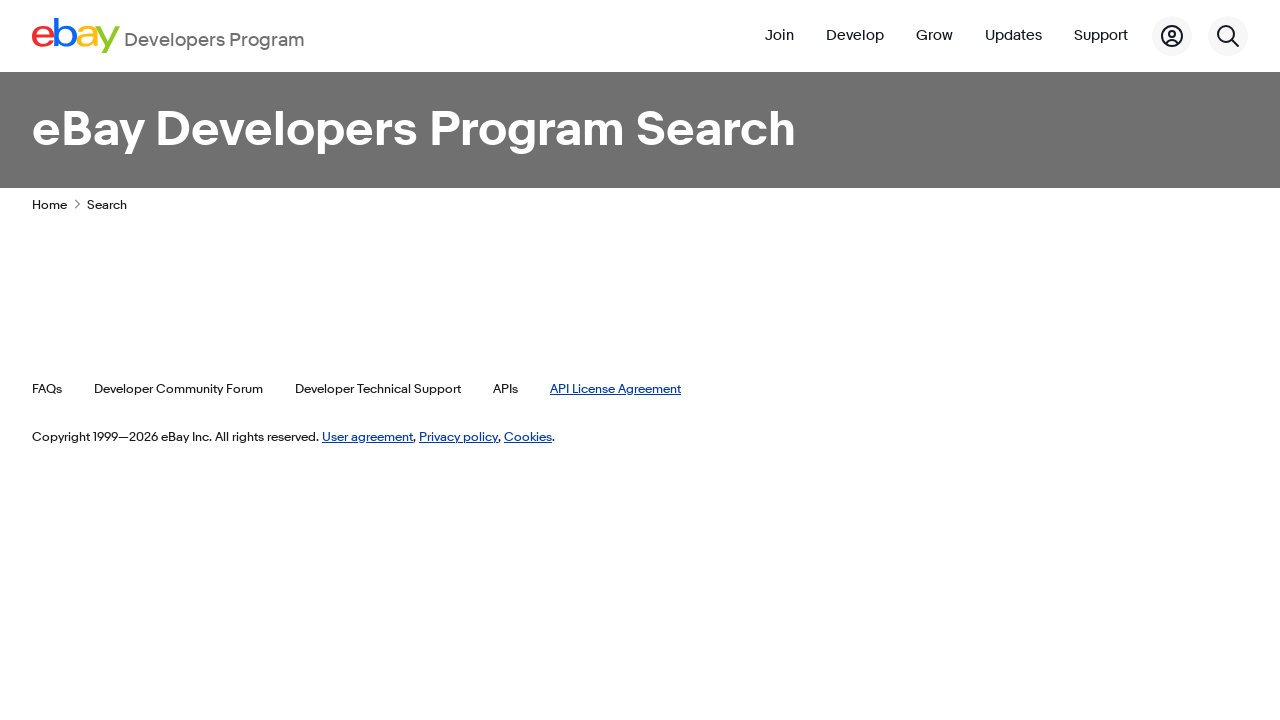

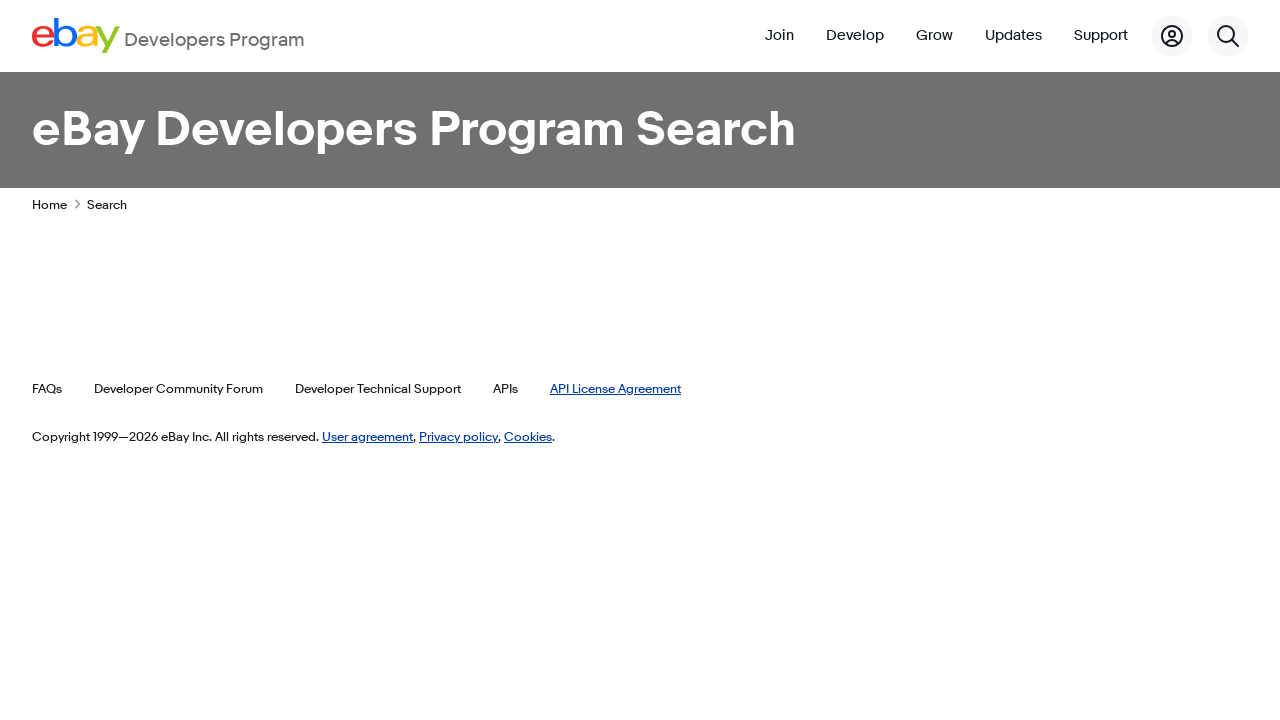